Tests checkbox interaction by clicking on a checkbox element and verifying its selected state changes

Starting URL: https://getbootstrap.com/docs/5.0/forms/checks-radios/

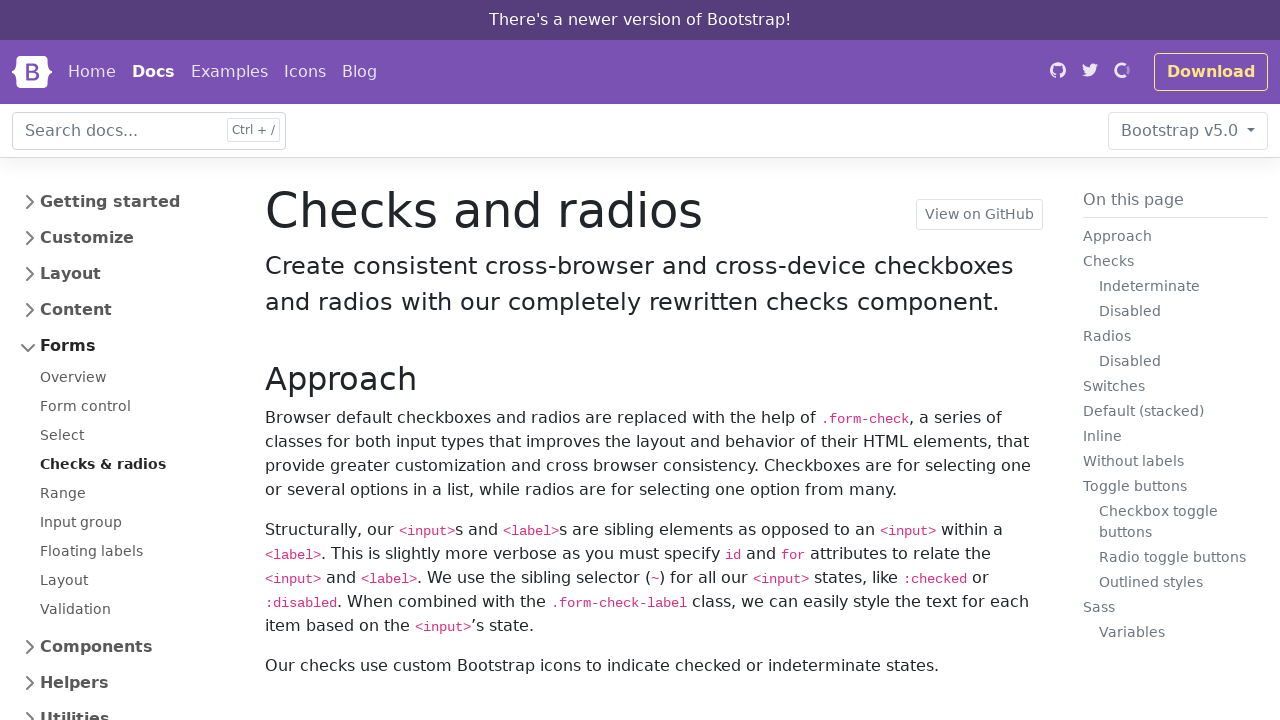

Located checkbox element with id 'flexCheckDefault'
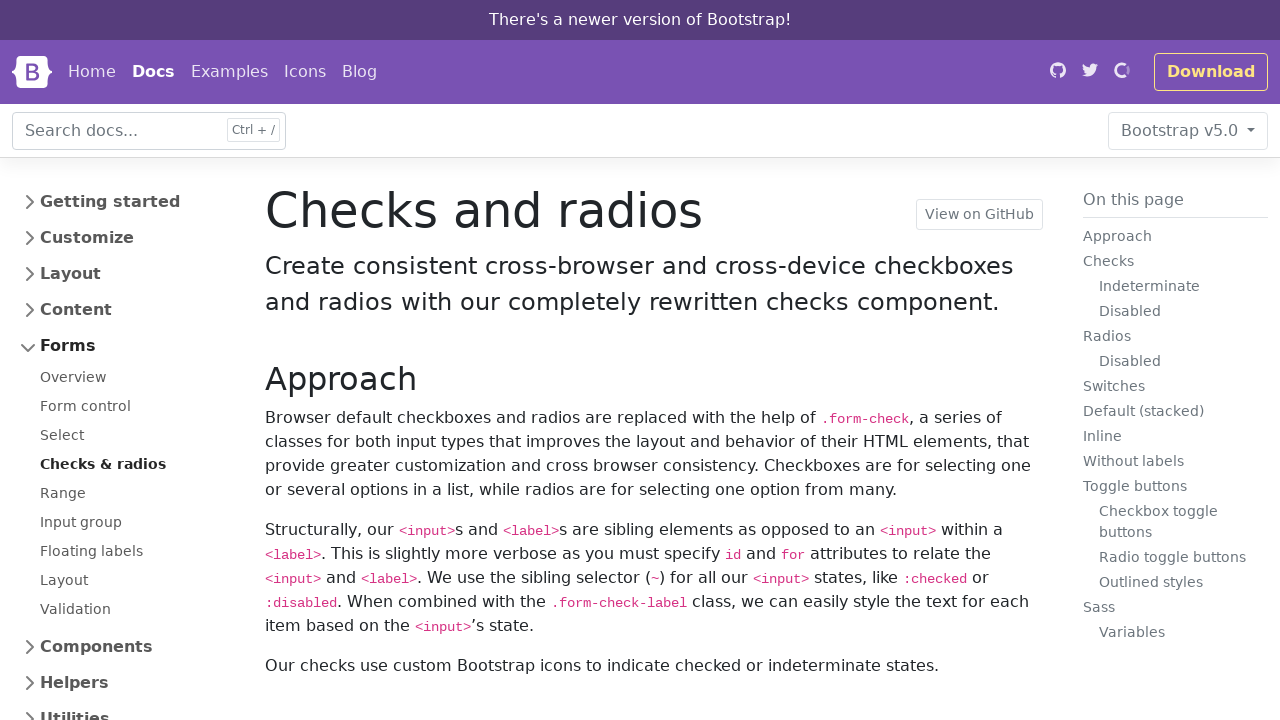

Clicked the checkbox to toggle its state at (298, 392) on input#flexCheckDefault
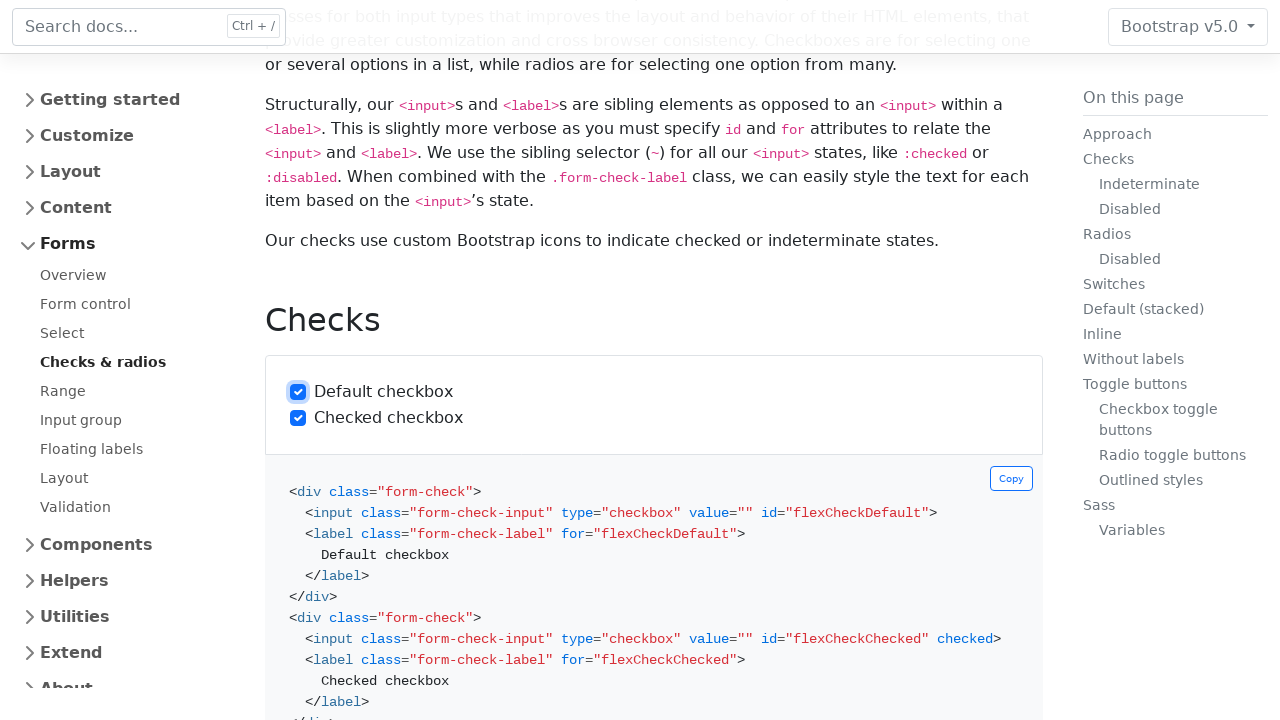

Verified checkbox is visible after click
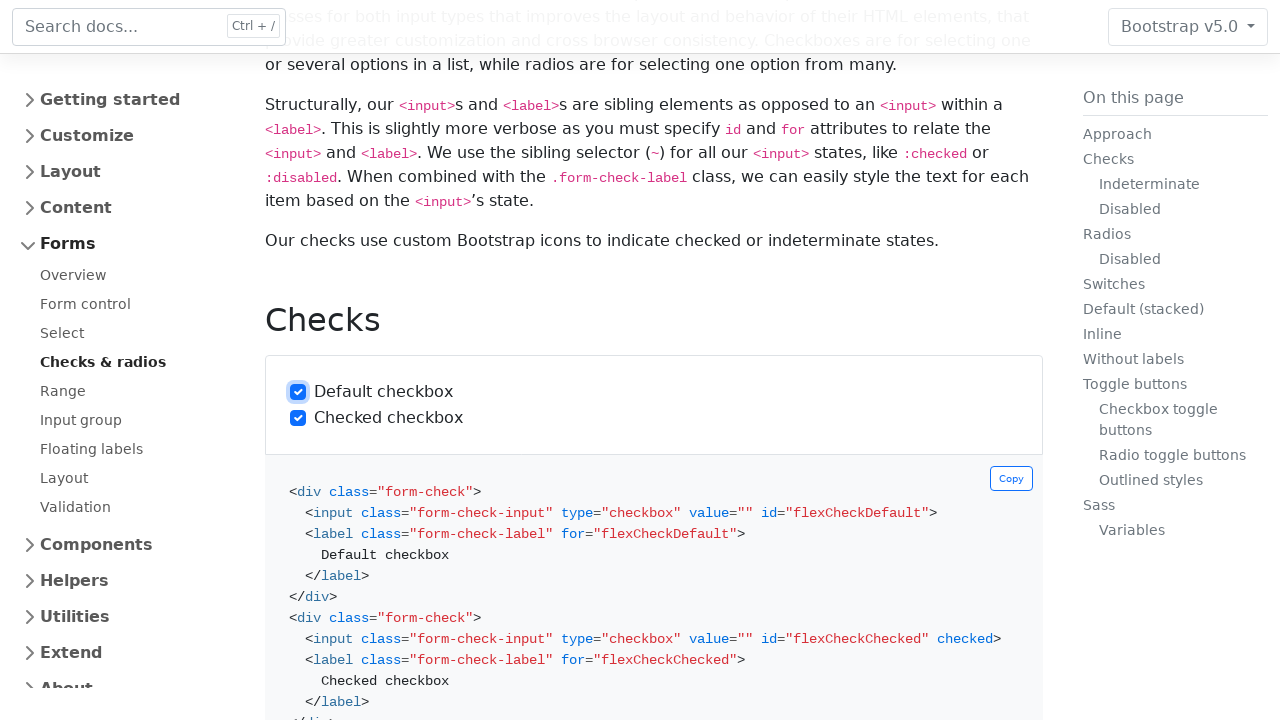

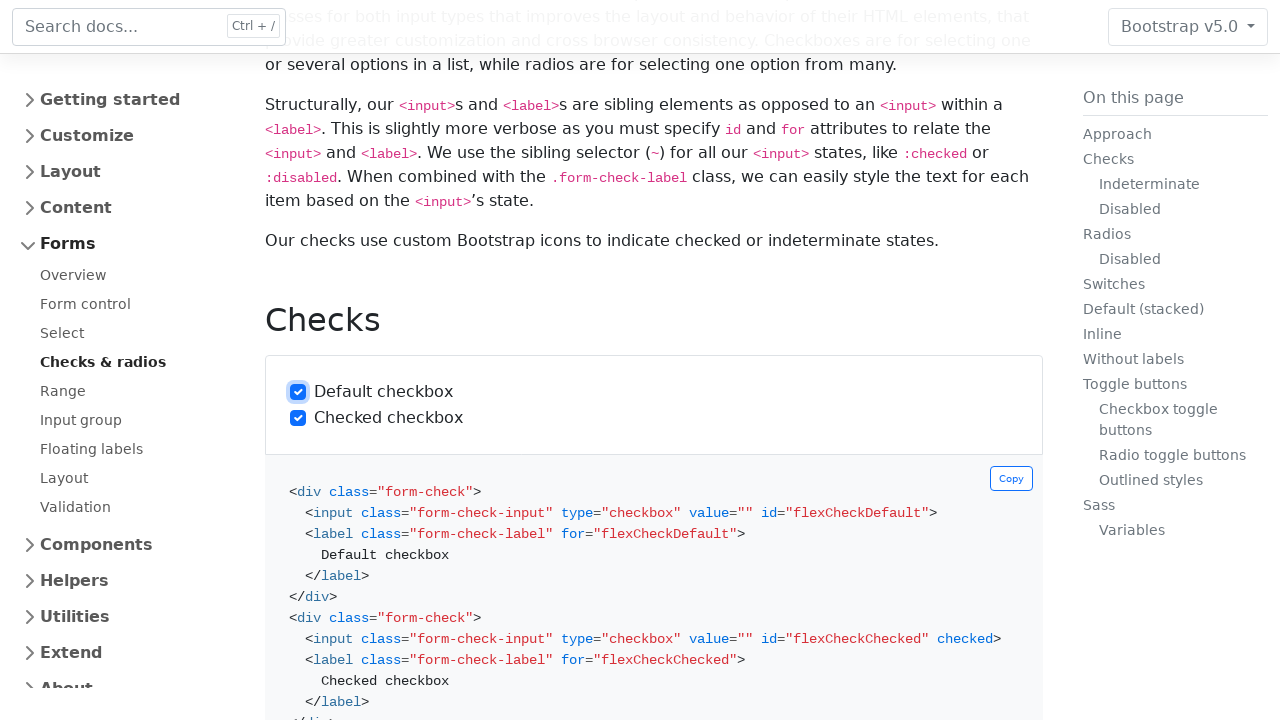